Tests that entered text is trimmed when saving edits

Starting URL: https://demo.playwright.dev/todomvc

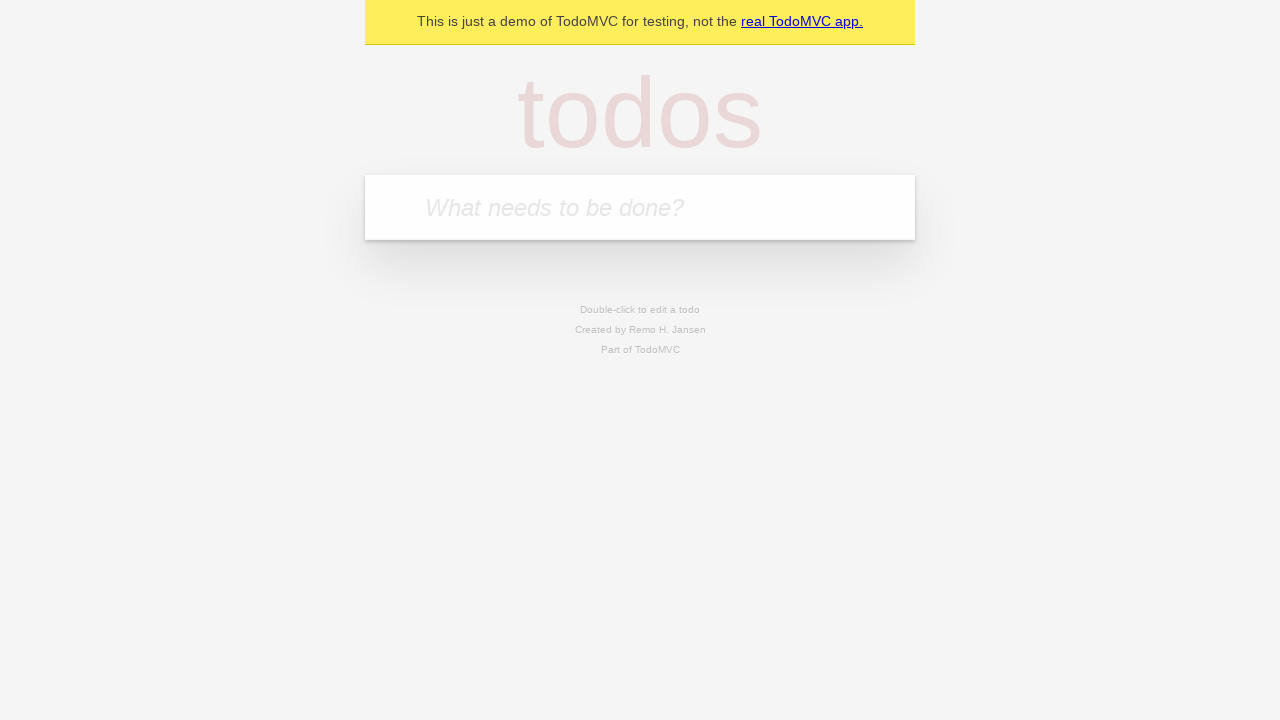

Filled first todo input with 'buy some cheese' on internal:attr=[placeholder="What needs to be done?"i]
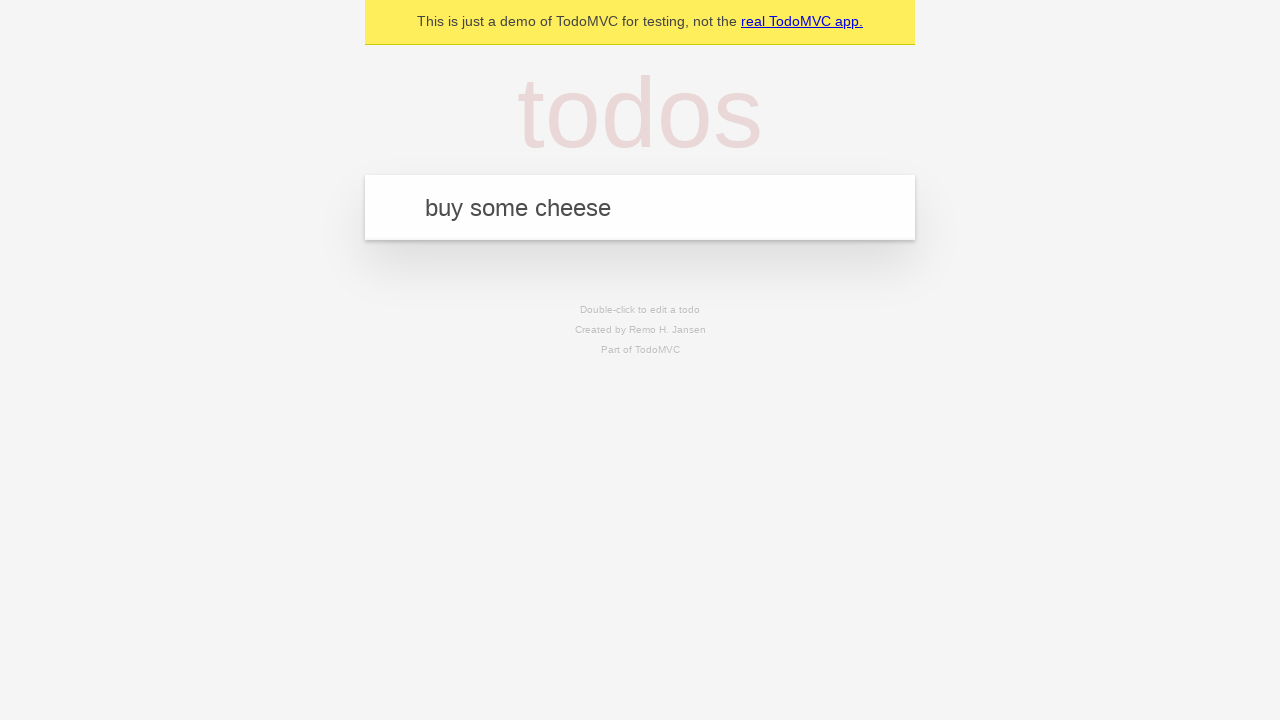

Pressed Enter to create first todo on internal:attr=[placeholder="What needs to be done?"i]
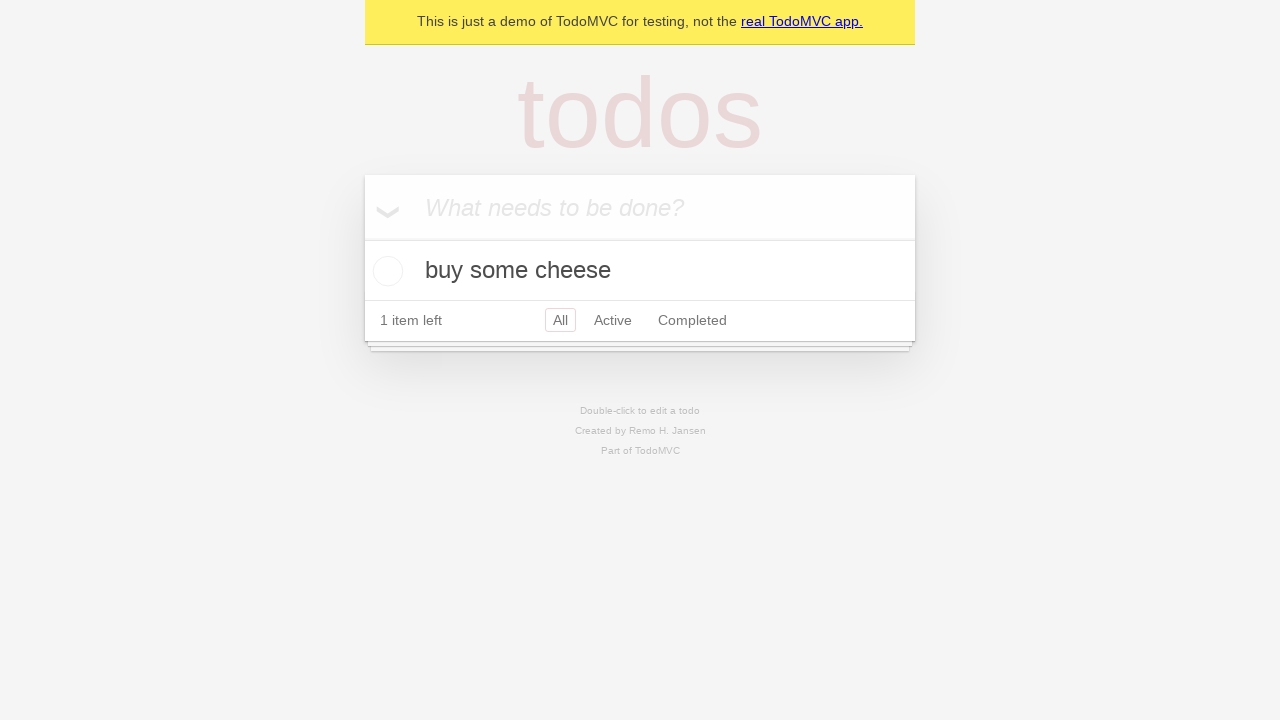

Filled second todo input with 'feed the cat' on internal:attr=[placeholder="What needs to be done?"i]
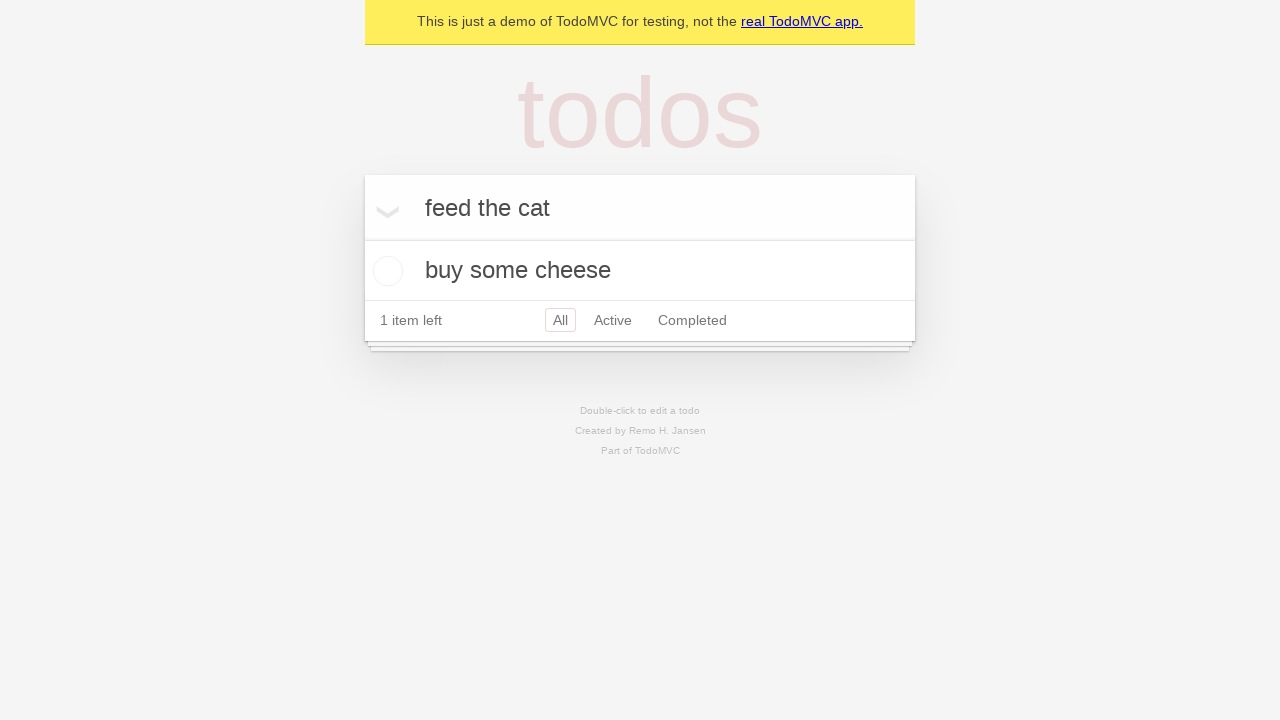

Pressed Enter to create second todo on internal:attr=[placeholder="What needs to be done?"i]
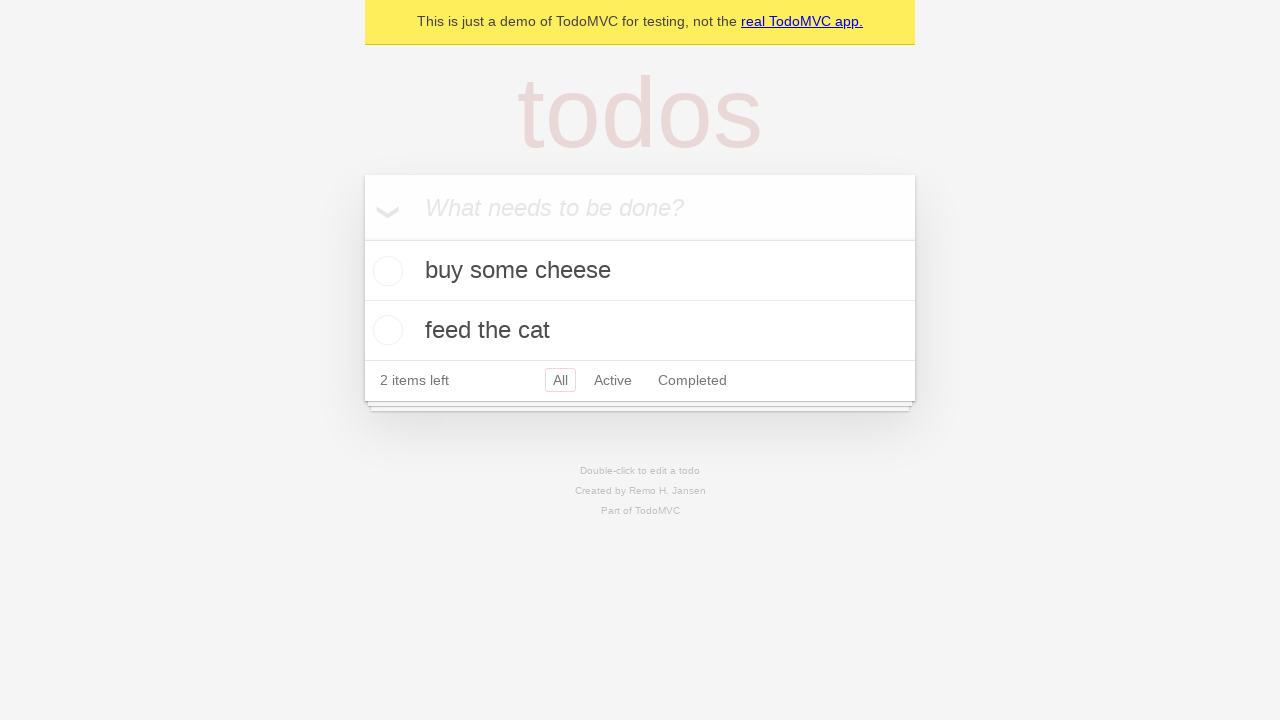

Filled third todo input with 'book a doctors appointment' on internal:attr=[placeholder="What needs to be done?"i]
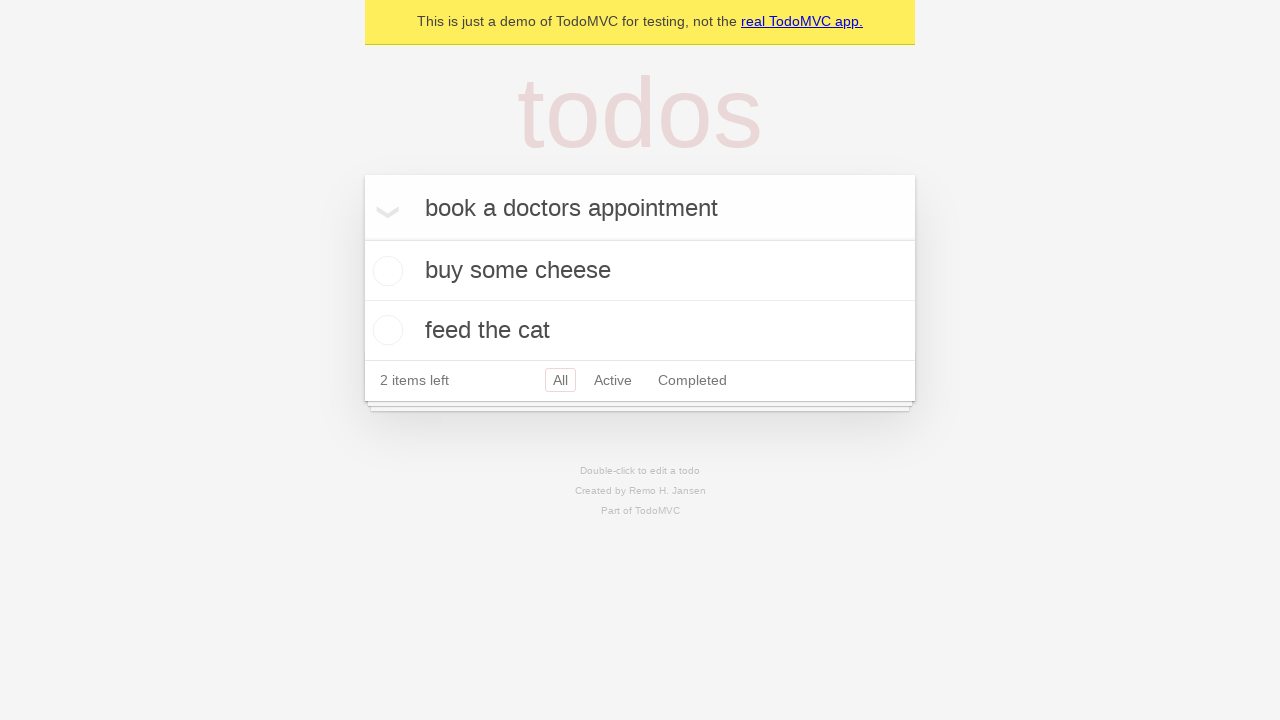

Pressed Enter to create third todo on internal:attr=[placeholder="What needs to be done?"i]
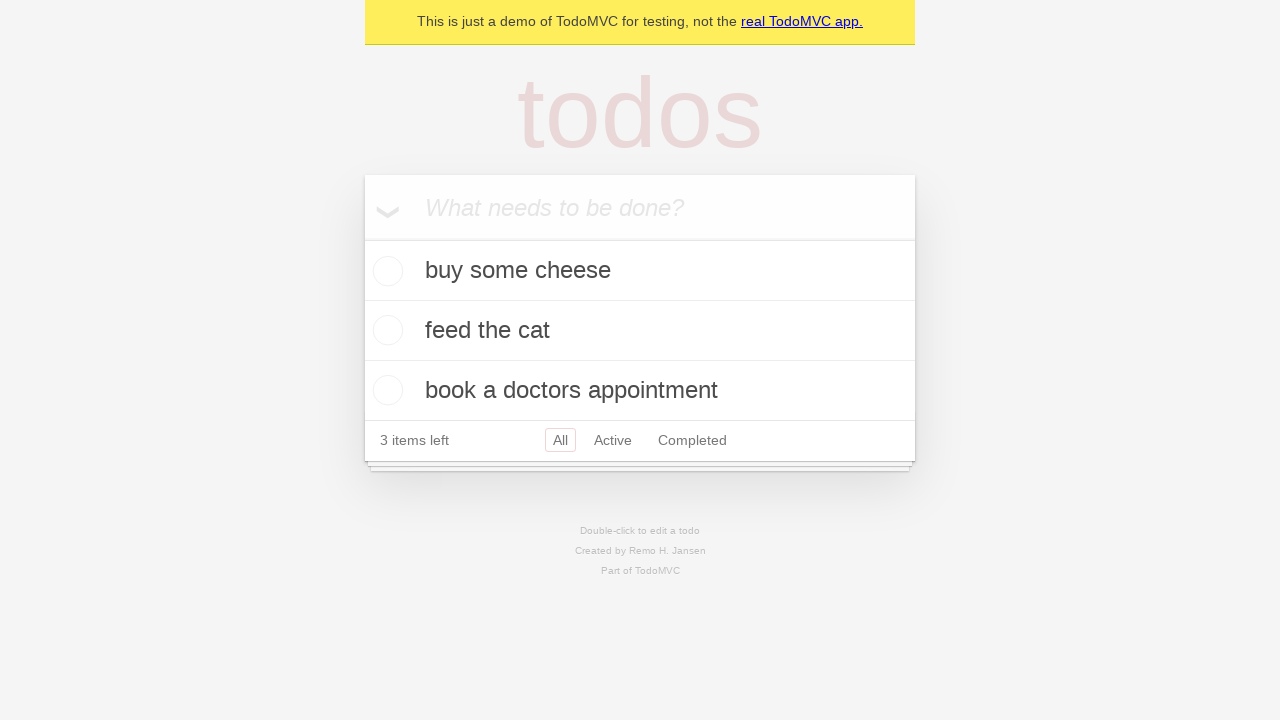

Double-clicked second todo item to enter edit mode at (640, 331) on internal:testid=[data-testid="todo-item"s] >> nth=1
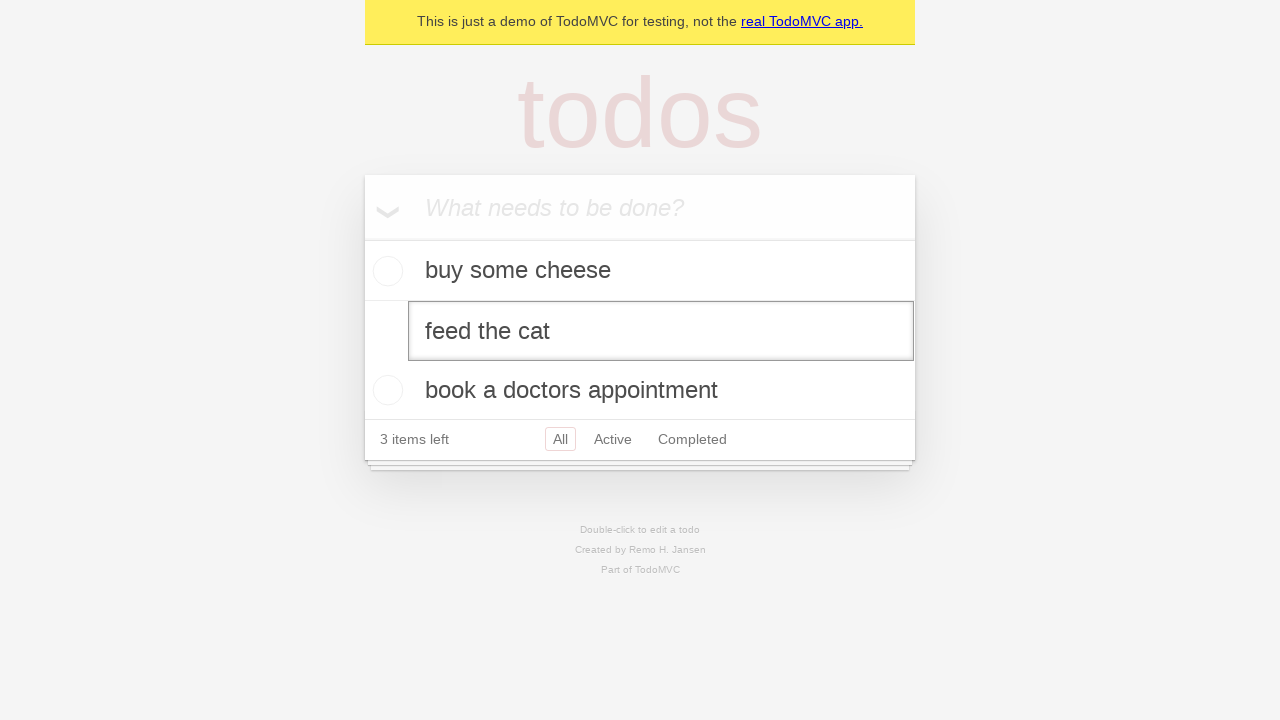

Filled edit field with text containing leading and trailing spaces: '    buy some sausages    ' on internal:testid=[data-testid="todo-item"s] >> nth=1 >> internal:role=textbox[nam
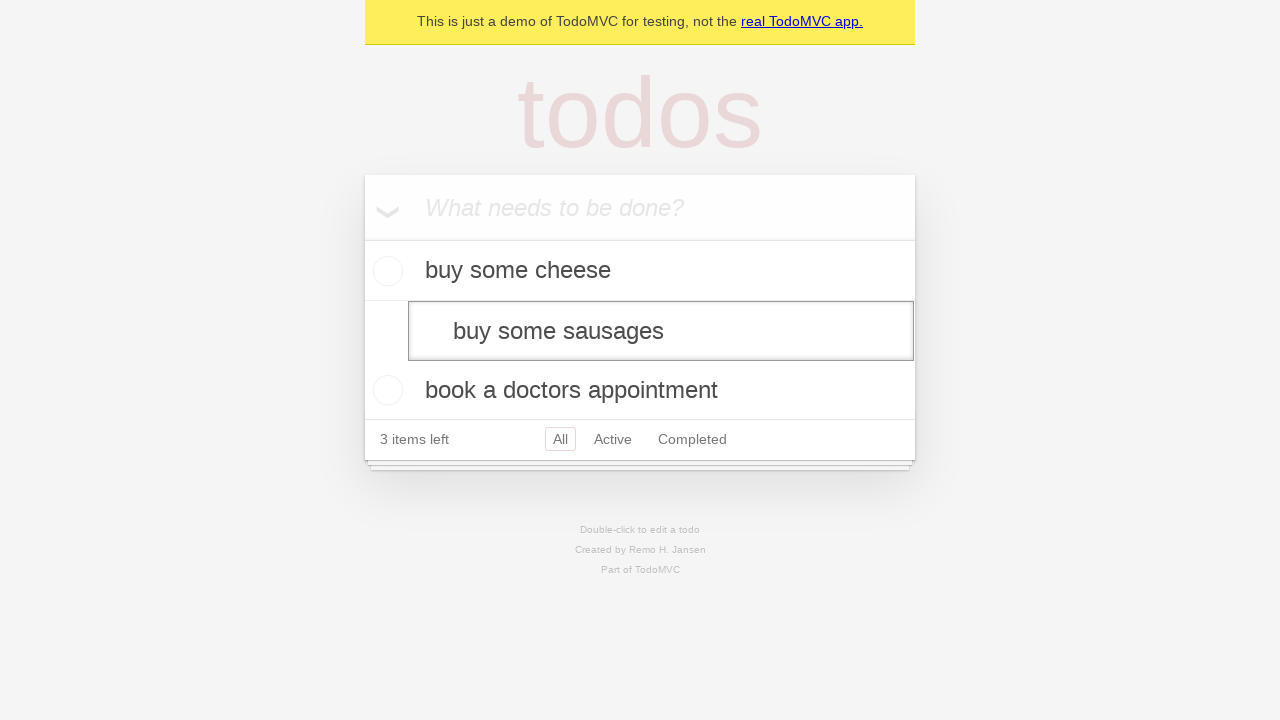

Pressed Enter to save edited todo with trimmed text on internal:testid=[data-testid="todo-item"s] >> nth=1 >> internal:role=textbox[nam
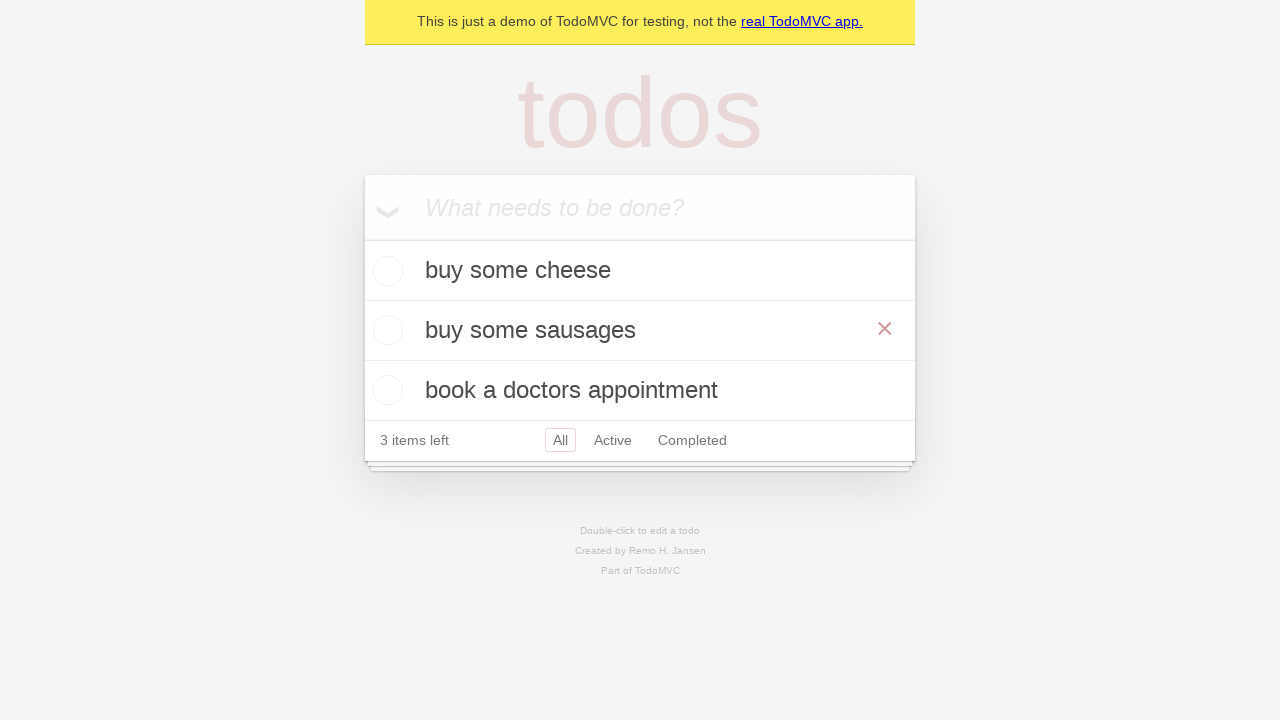

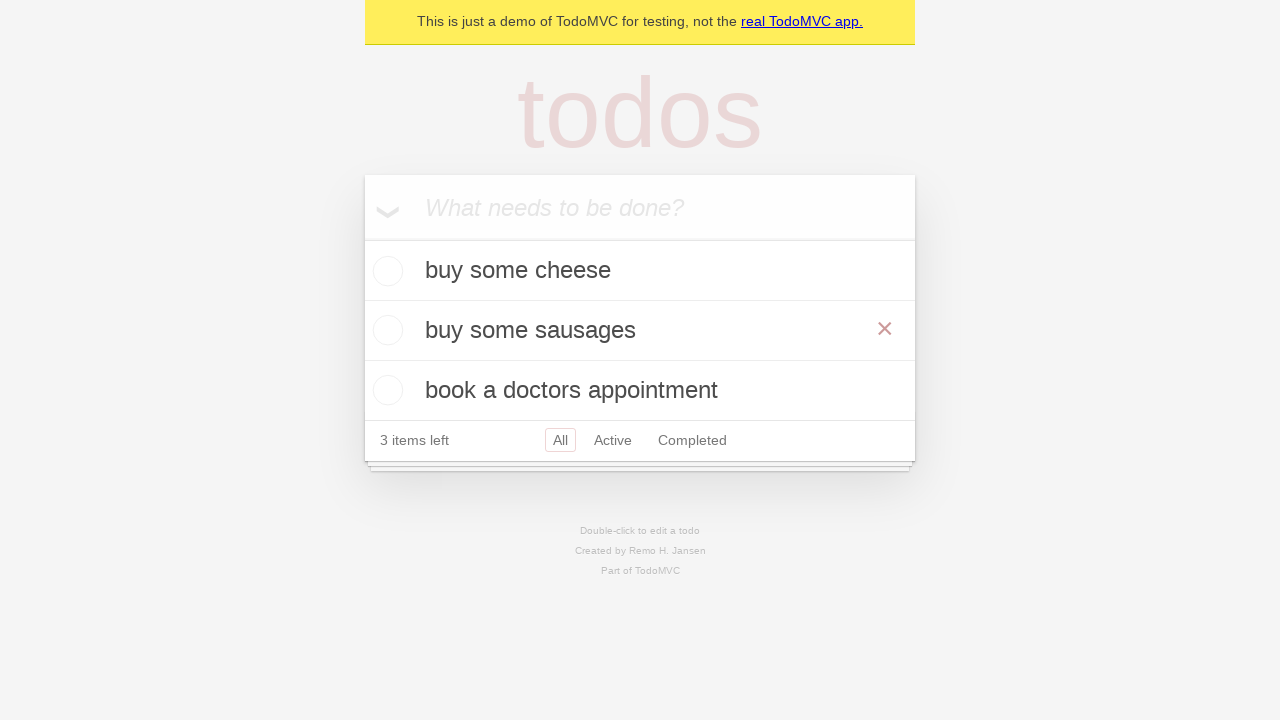